Tests the Playwright homepage by verifying the page title contains "Playwright", checking the Get Started link has the correct href attribute, clicking it, and verifying navigation to the intro page.

Starting URL: https://playwright.dev

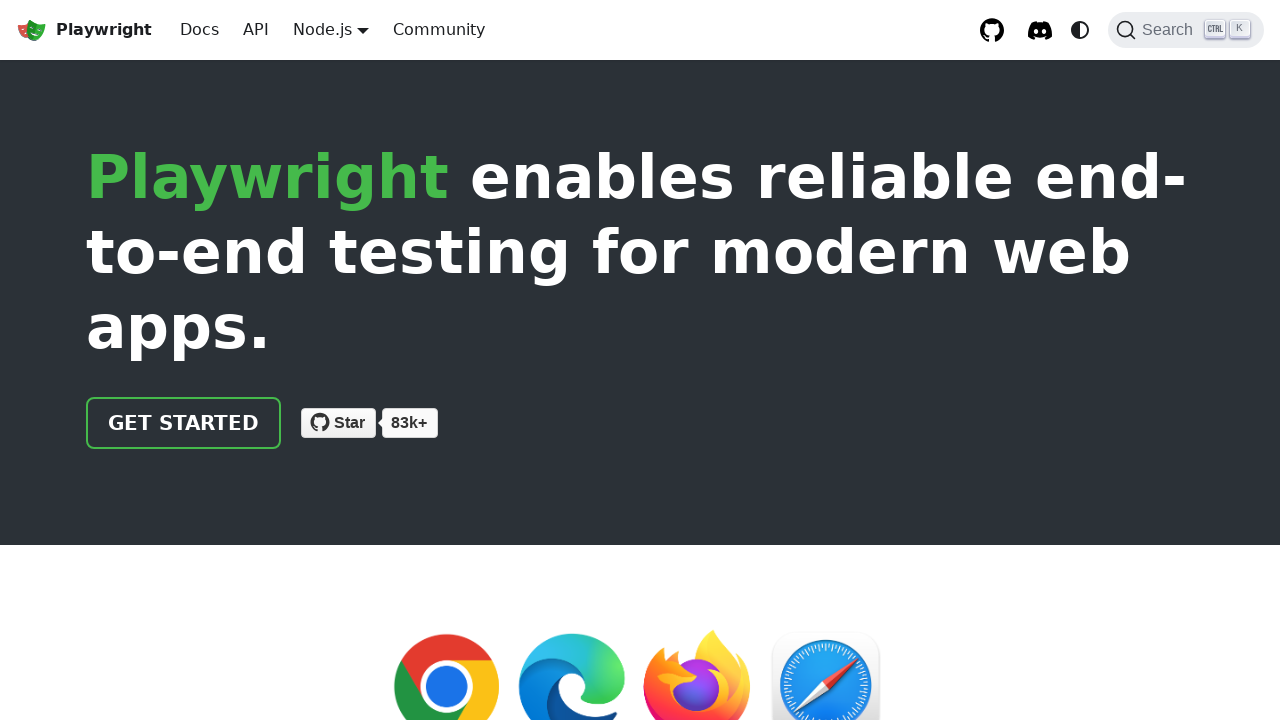

Verified page title contains 'Playwright'
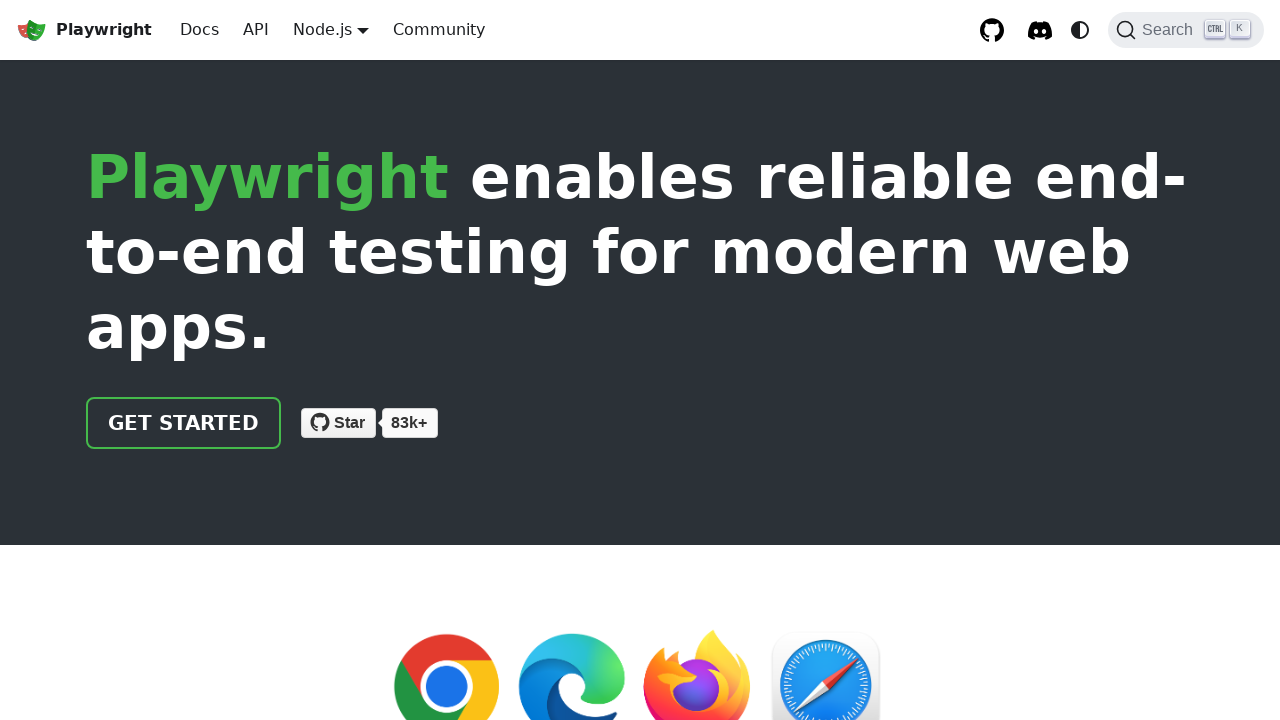

Located the Get Started link
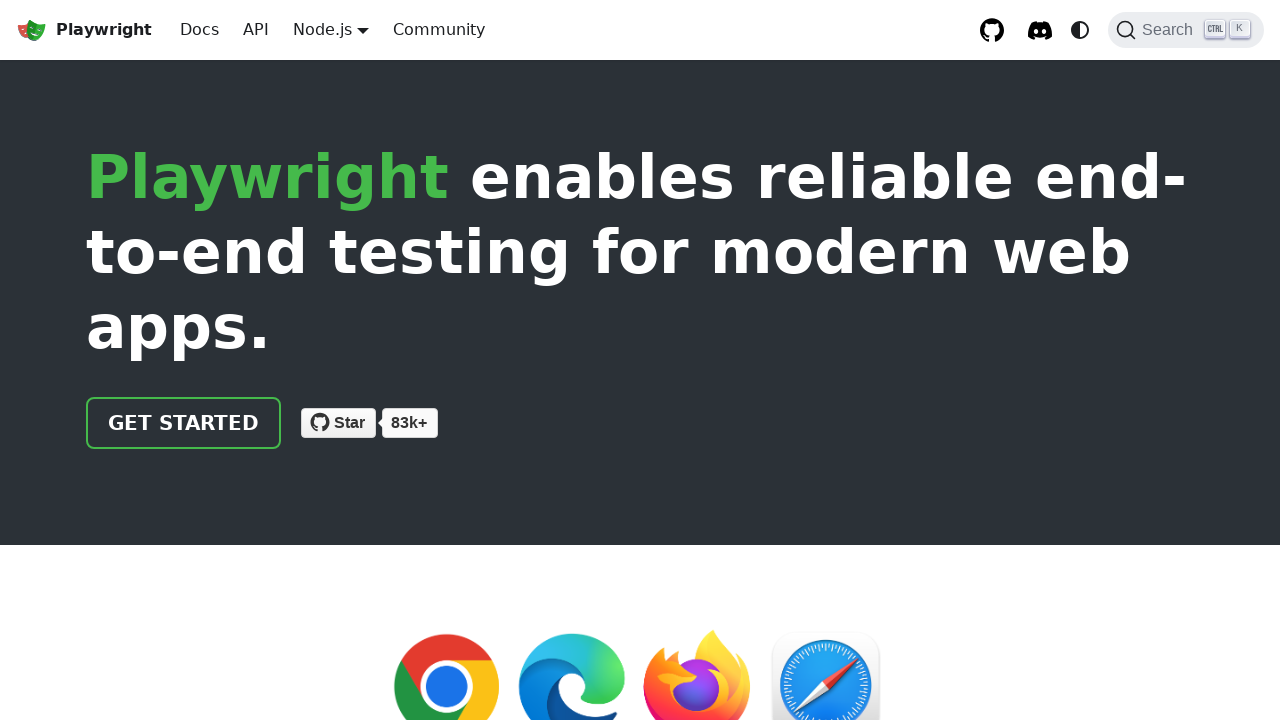

Verified Get Started link has href attribute '/docs/intro'
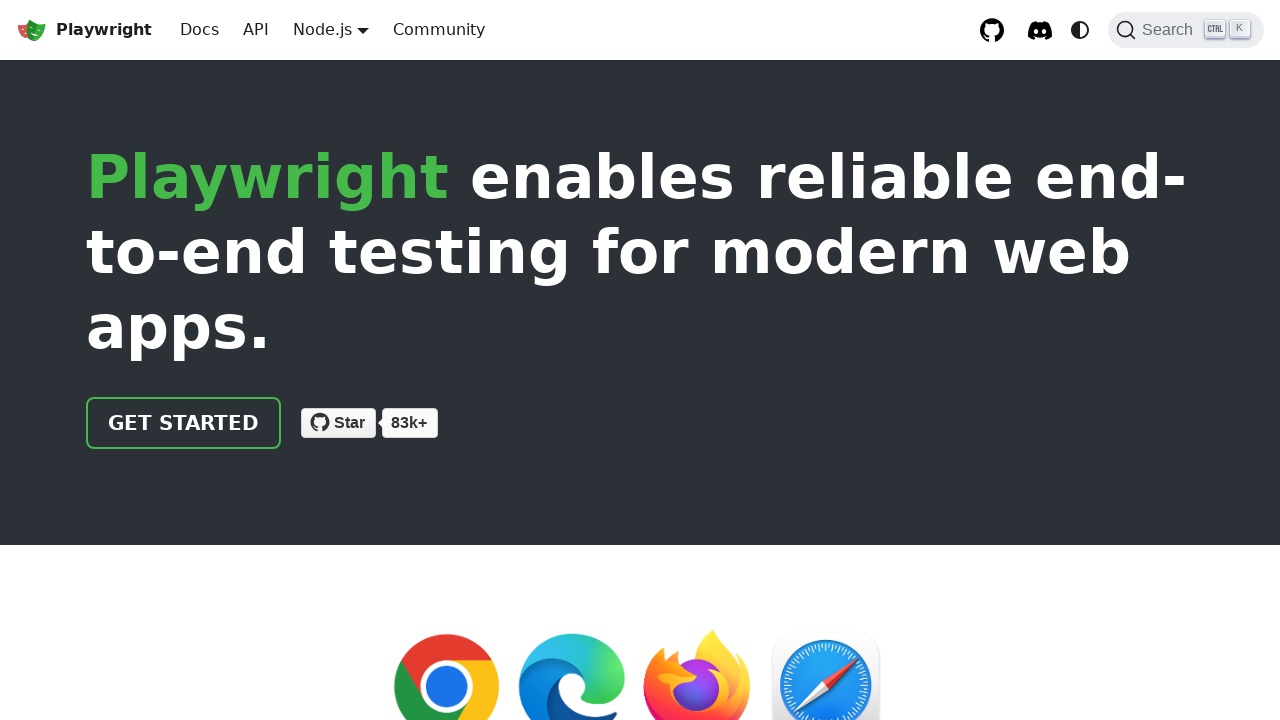

Clicked the Get Started link at (184, 423) on text=Get Started
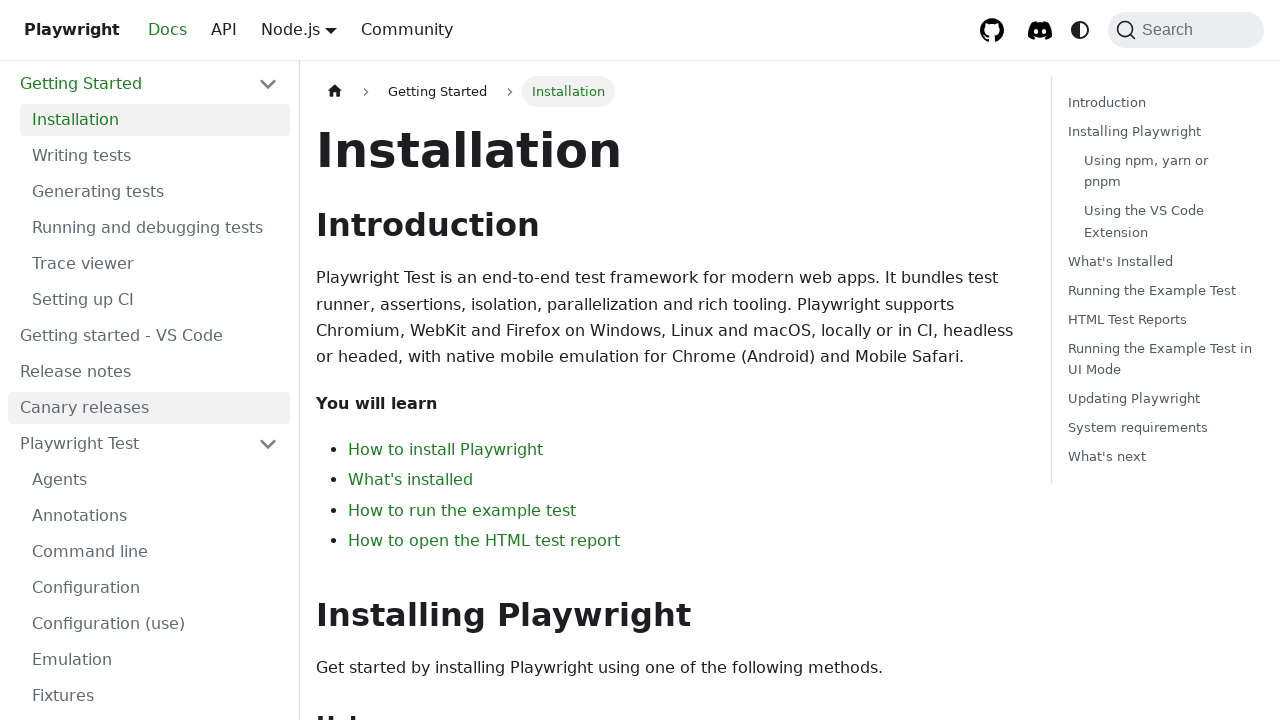

Navigated to intro page and URL confirmed to contain 'intro'
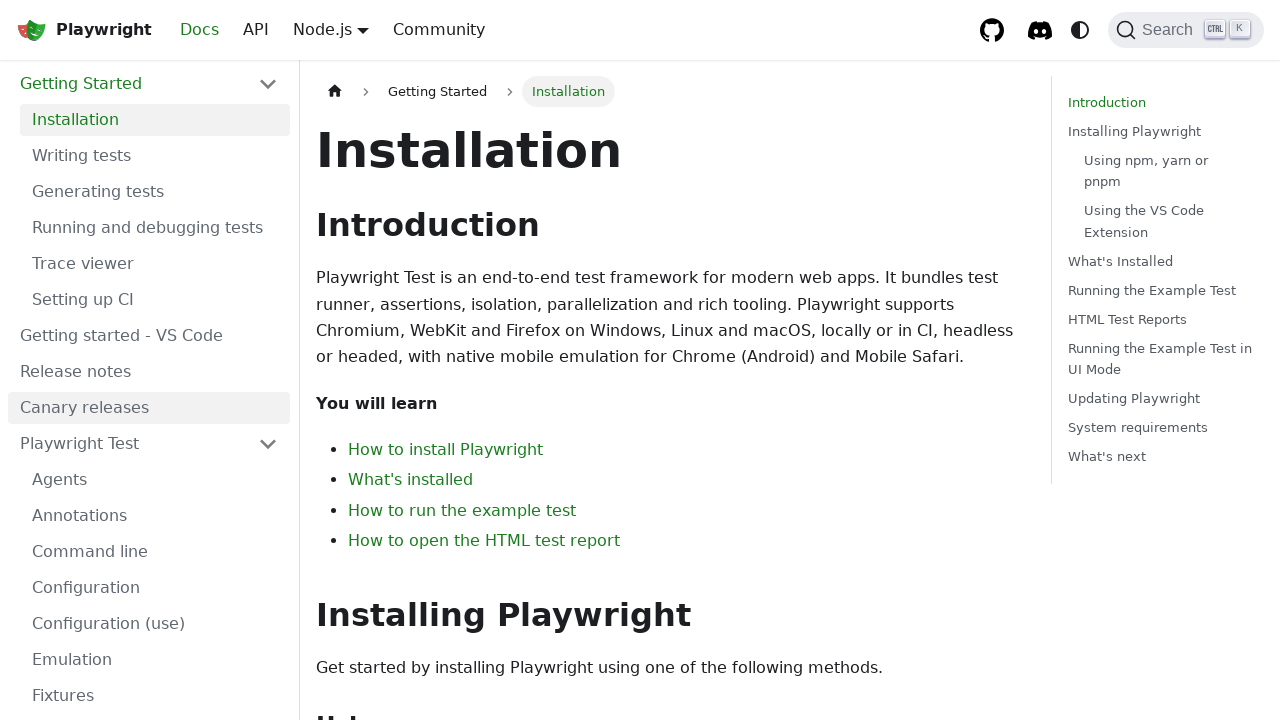

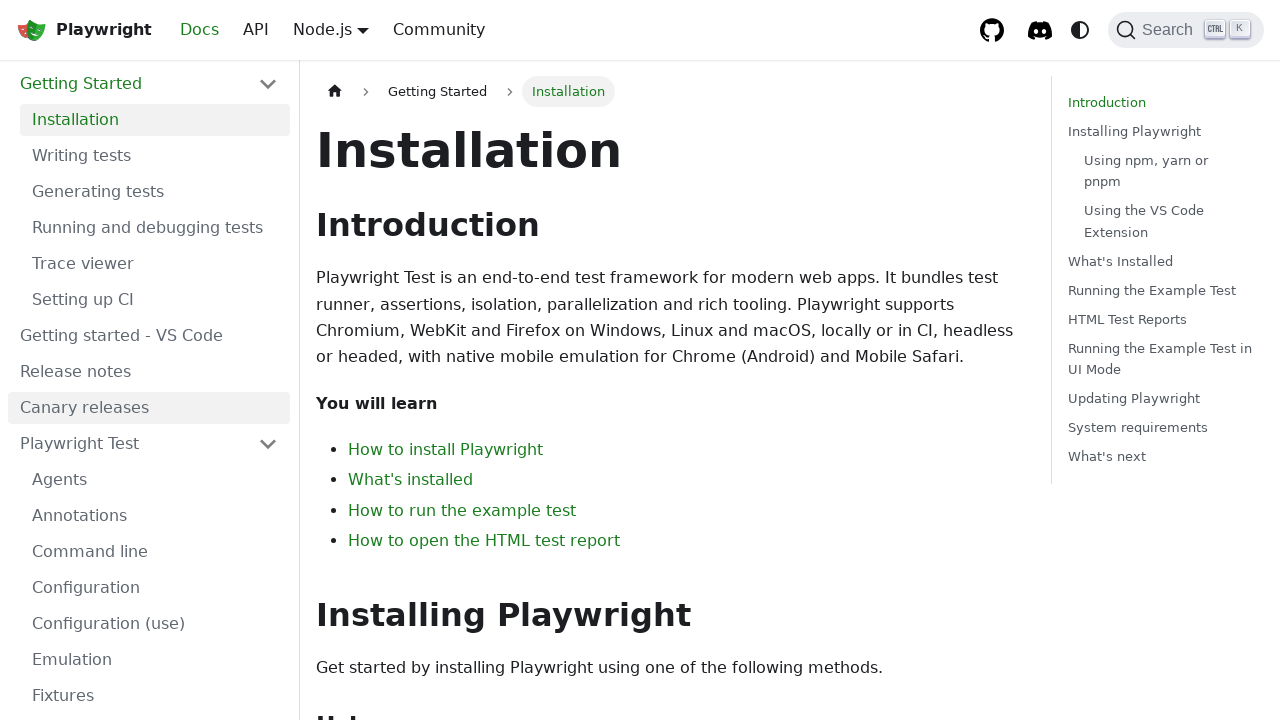